Navigates to a student portal page and enters a student name in a dialog/form, then clicks OK to proceed. The original script had additional Robot-based keyboard interactions for media permissions that cannot be directly translated to Playwright.

Starting URL: https://live.monetanalytics.com/stu_proc/student.html#

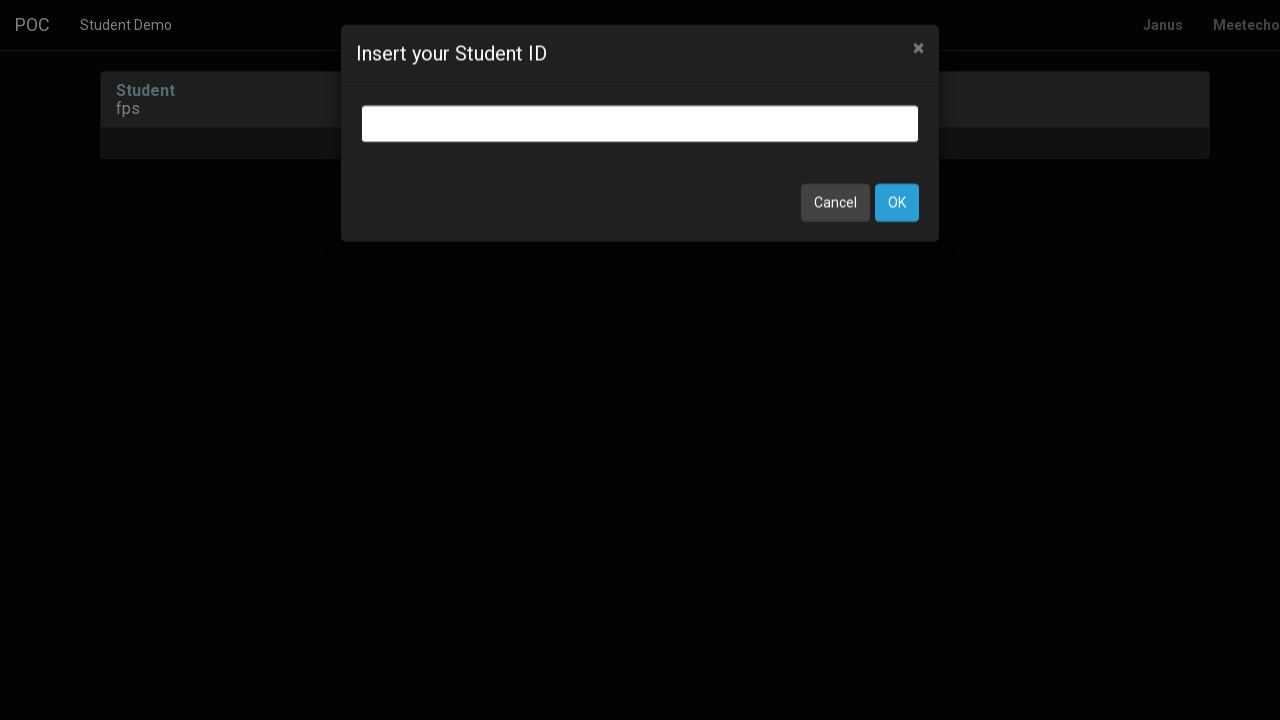

Navigated to student portal page
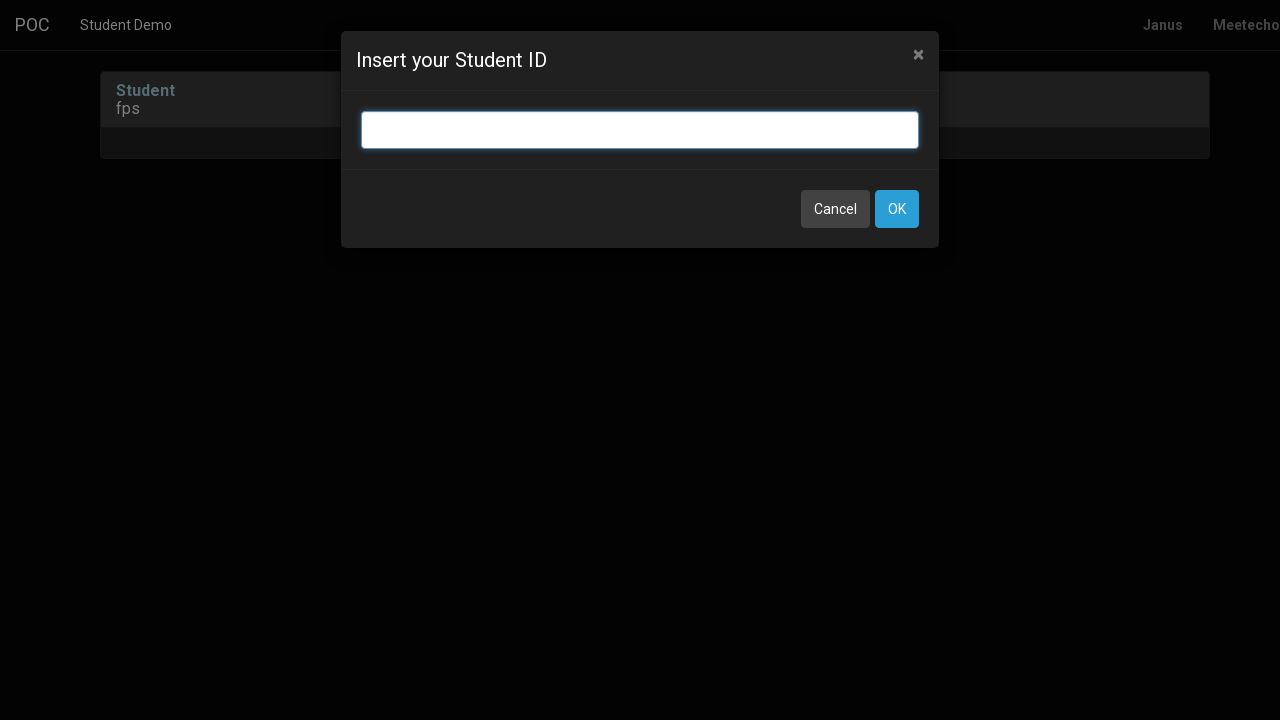

Student name input field appeared in dialog
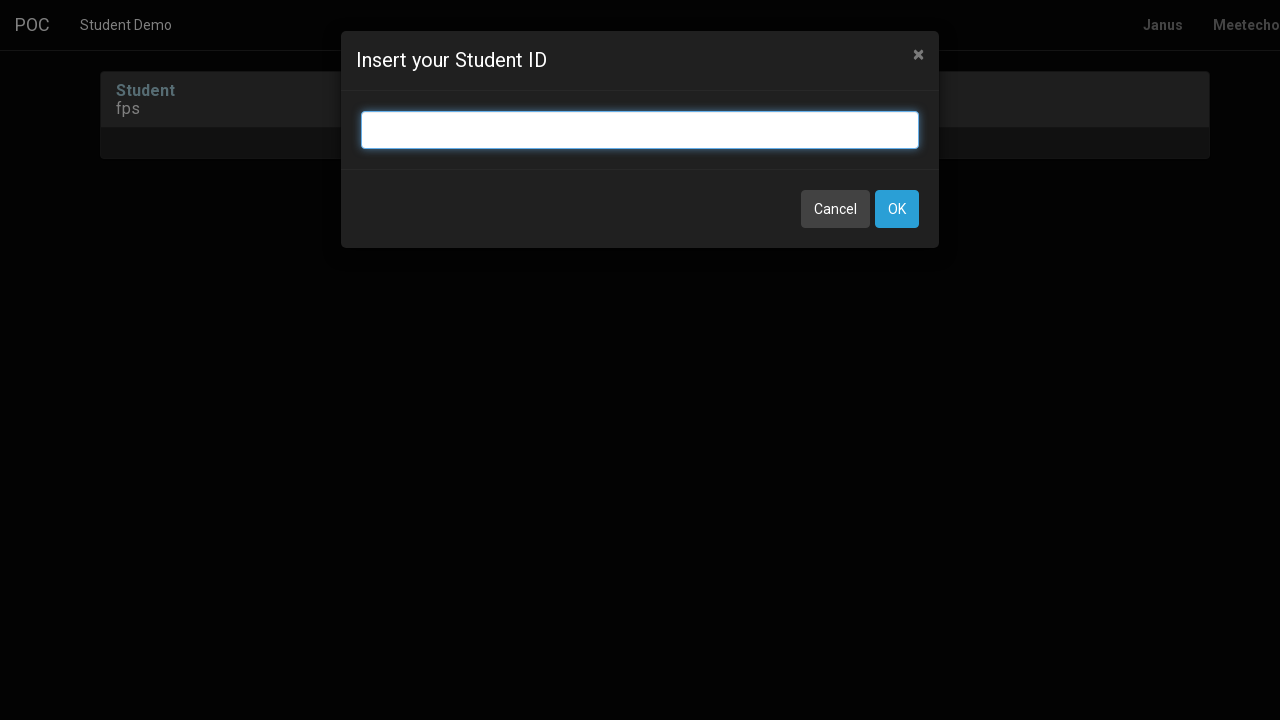

Entered 'Student-1' in the student name field on input.bootbox-input.bootbox-input-text.form-control
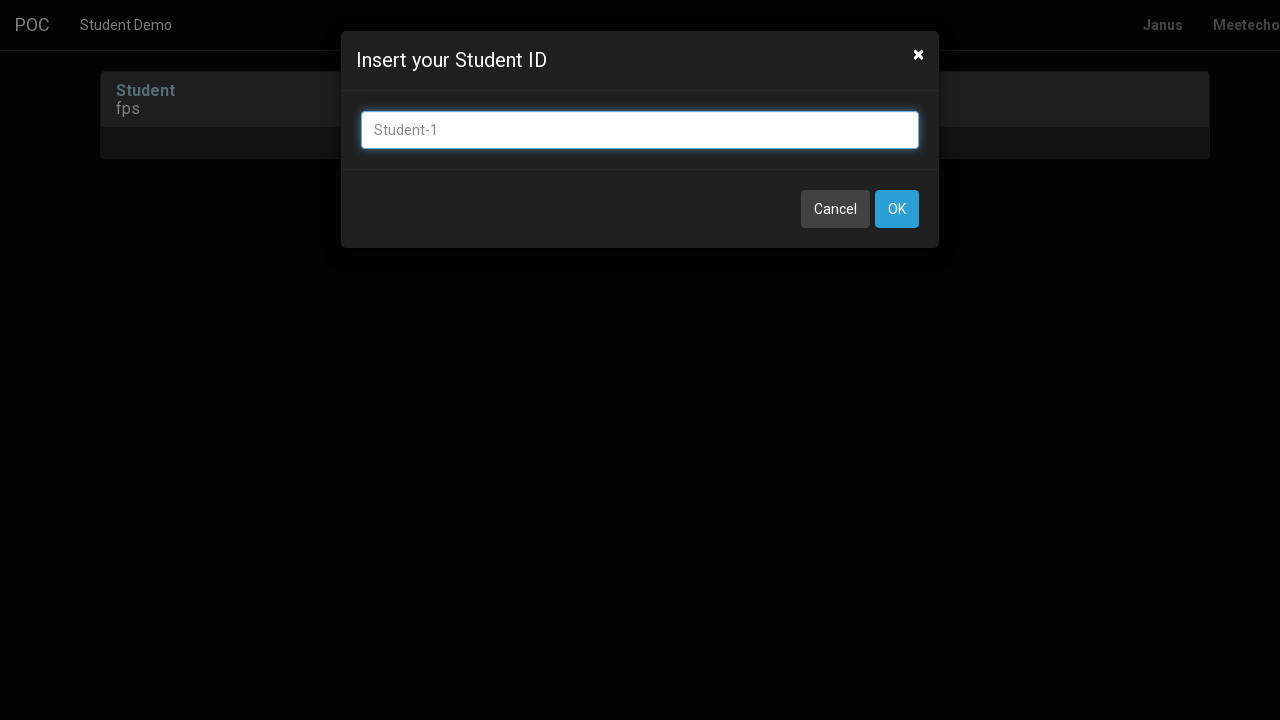

Clicked OK button to submit the student name at (897, 209) on button:has-text('OK')
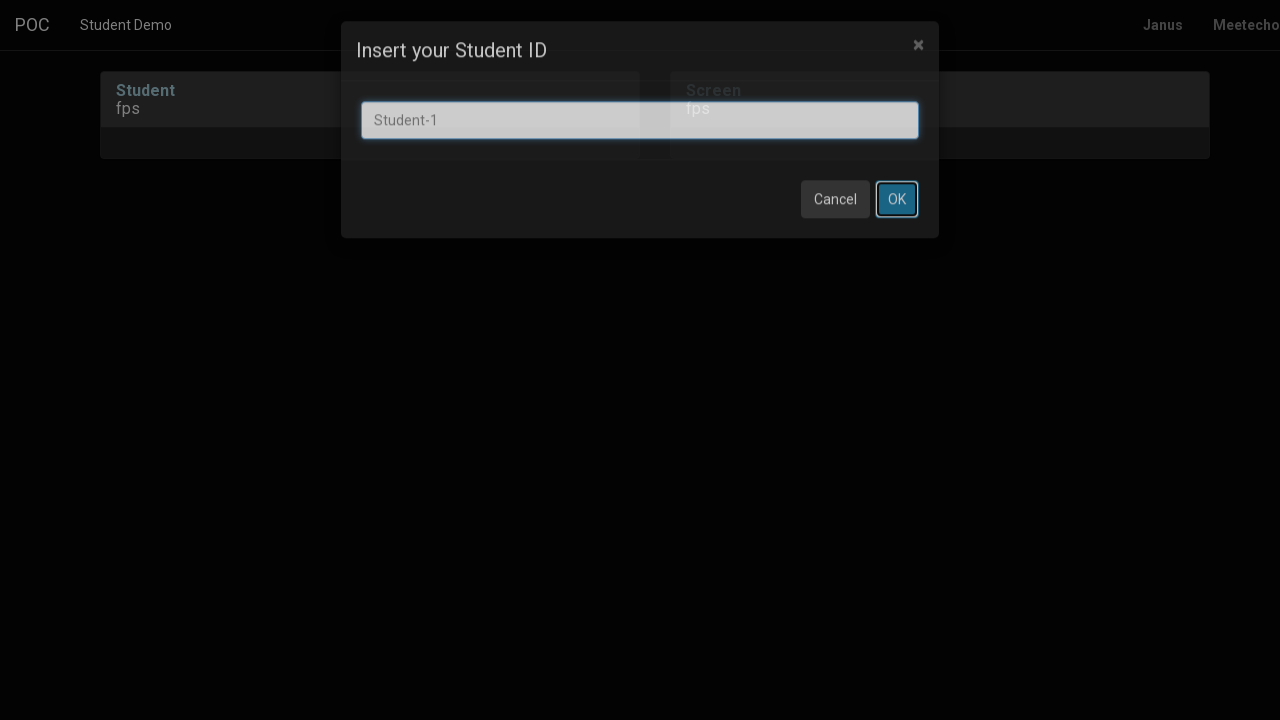

Waited 2 seconds for page to process
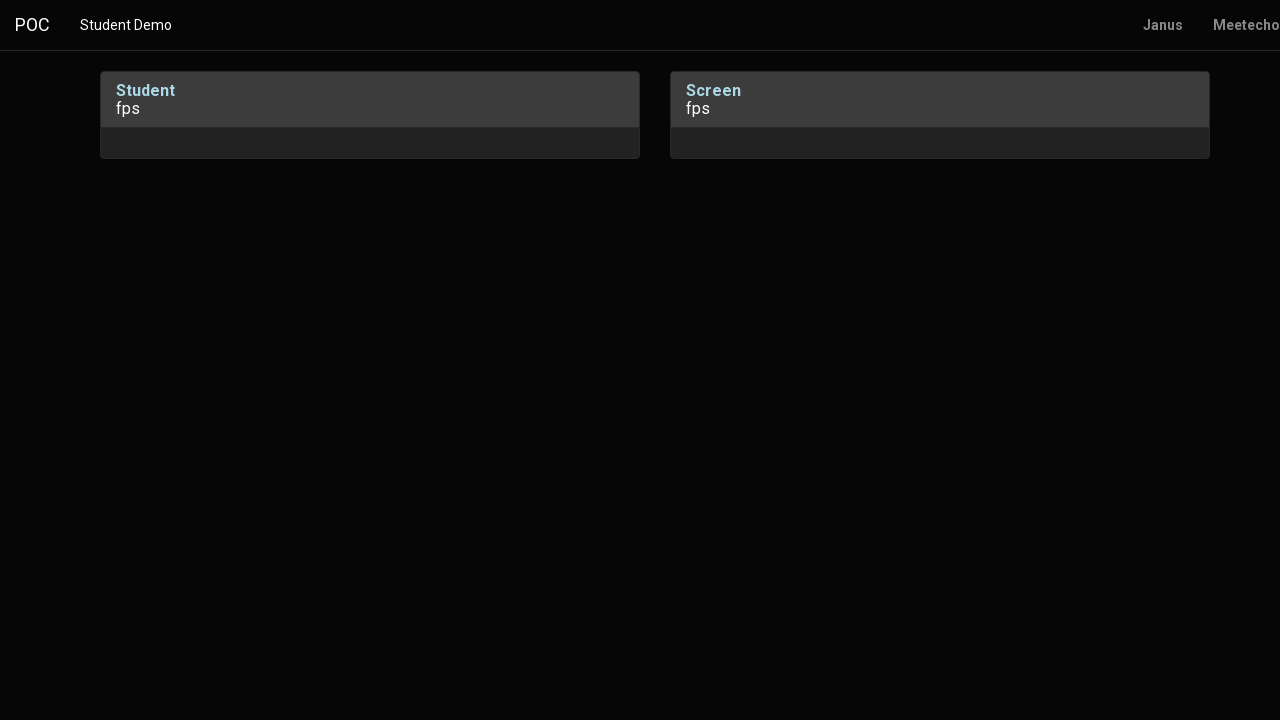

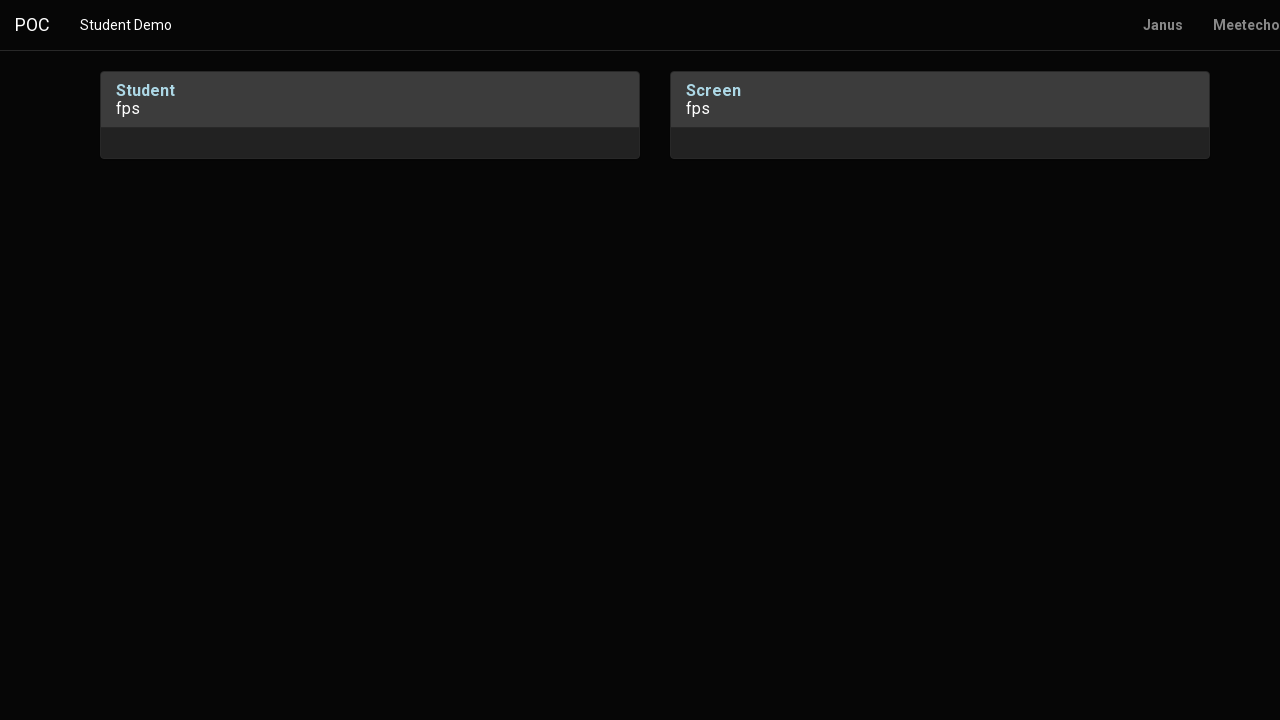